Tests different types of JavaScript alerts including simple alert, confirmation alert, and prompt alert by triggering and handling each type

Starting URL: https://demo.automationtesting.in/Alerts.html

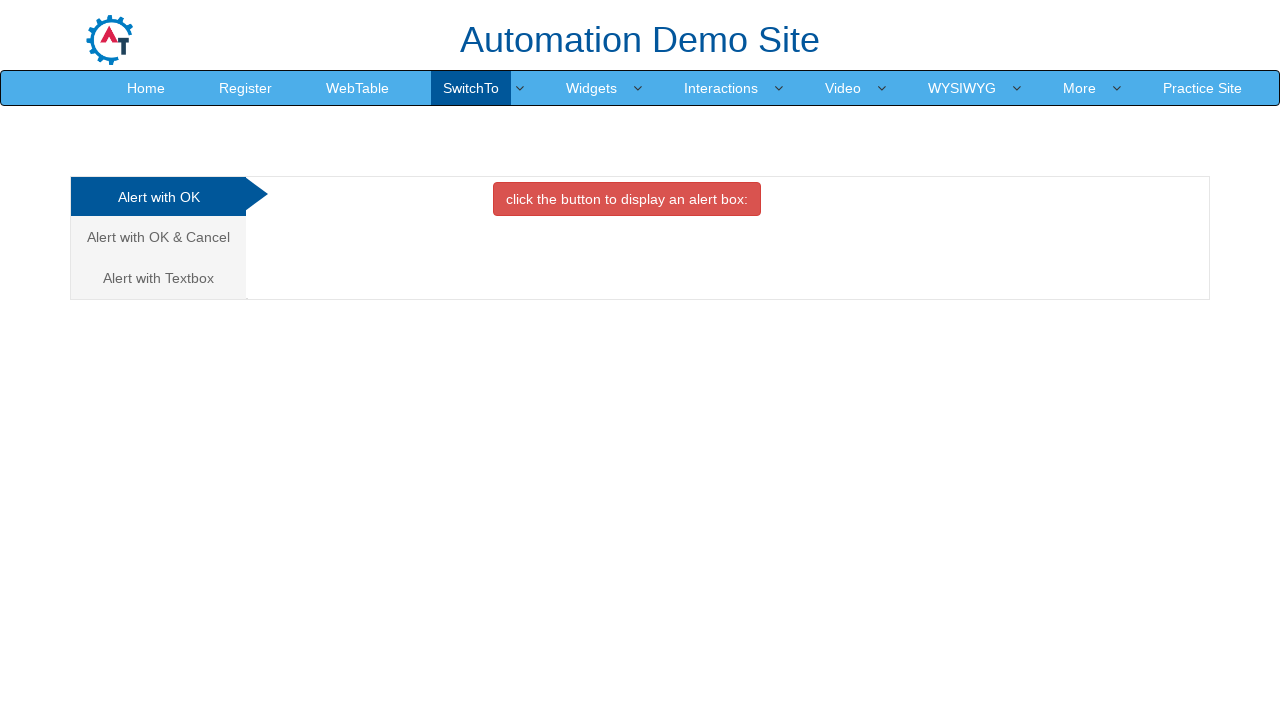

Clicked on 'Alert with OK' tab at (158, 197) on xpath=//a[text()='Alert with OK ']
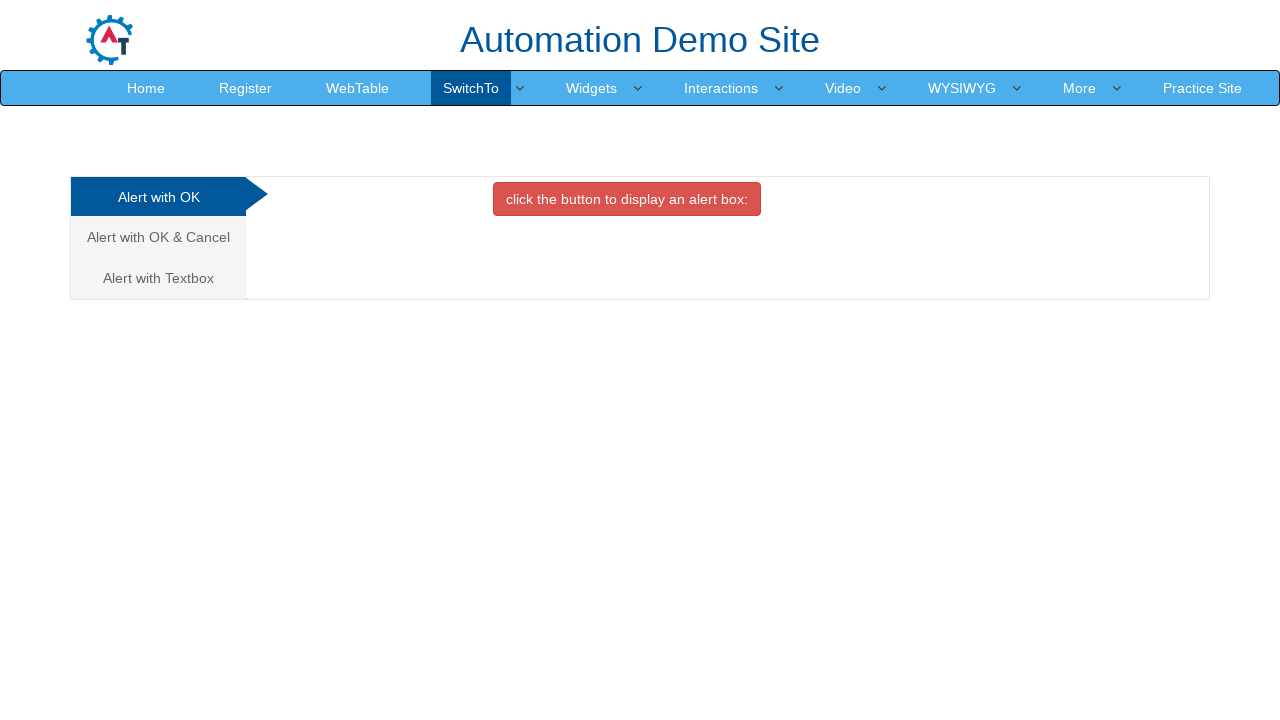

Clicked button to trigger simple alert at (627, 199) on xpath=//button[@onclick='alertbox()']
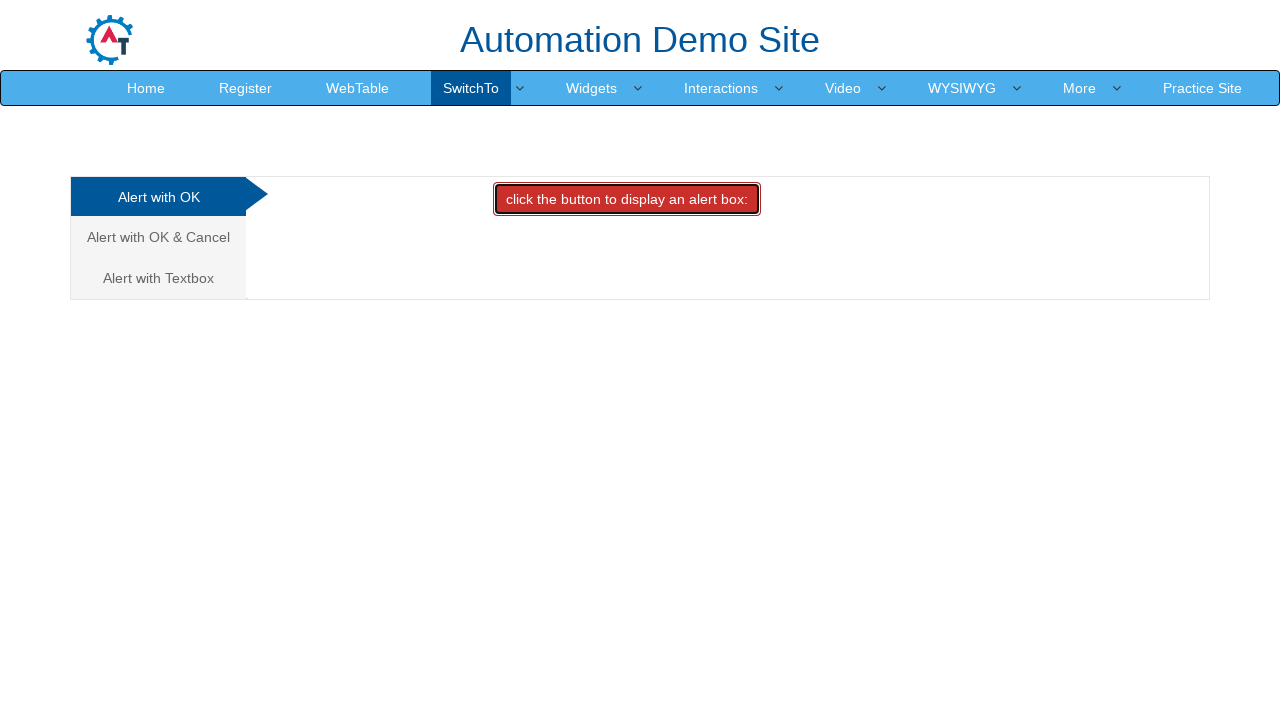

Accepted simple alert dialog
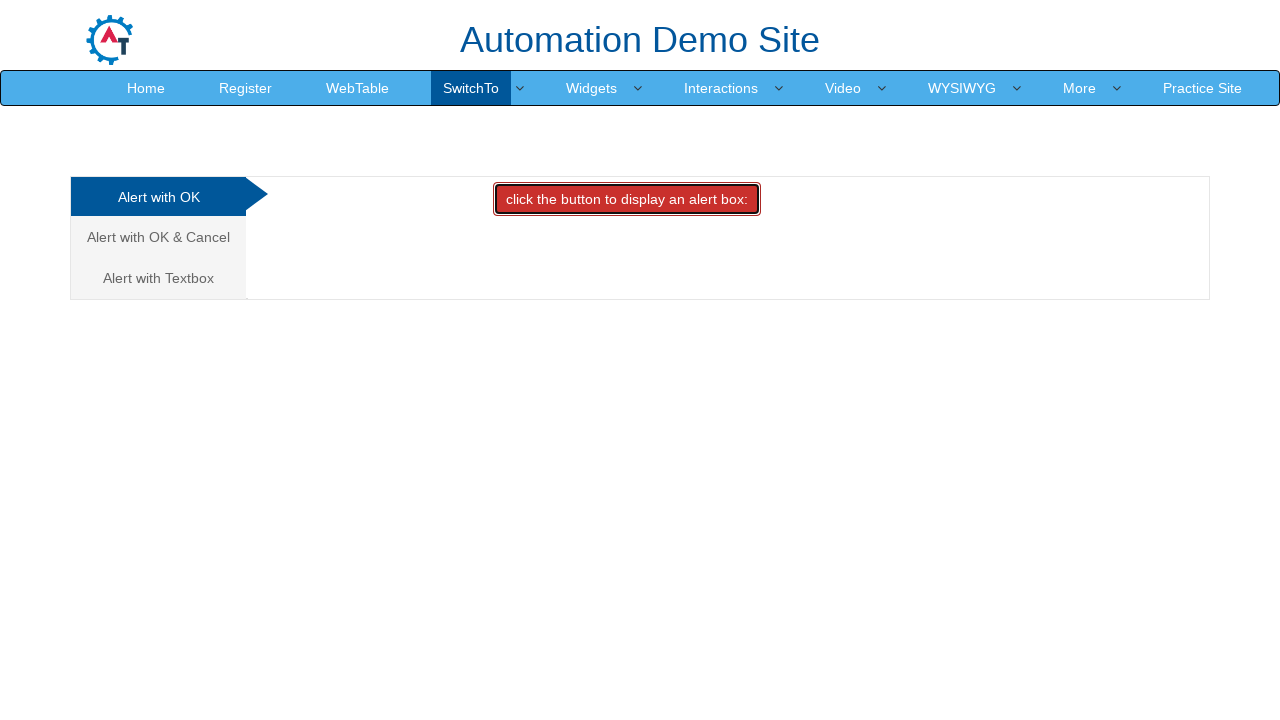

Clicked on 'Alert with OK & Cancel' tab at (158, 237) on xpath=//a[text()='Alert with OK & Cancel ']
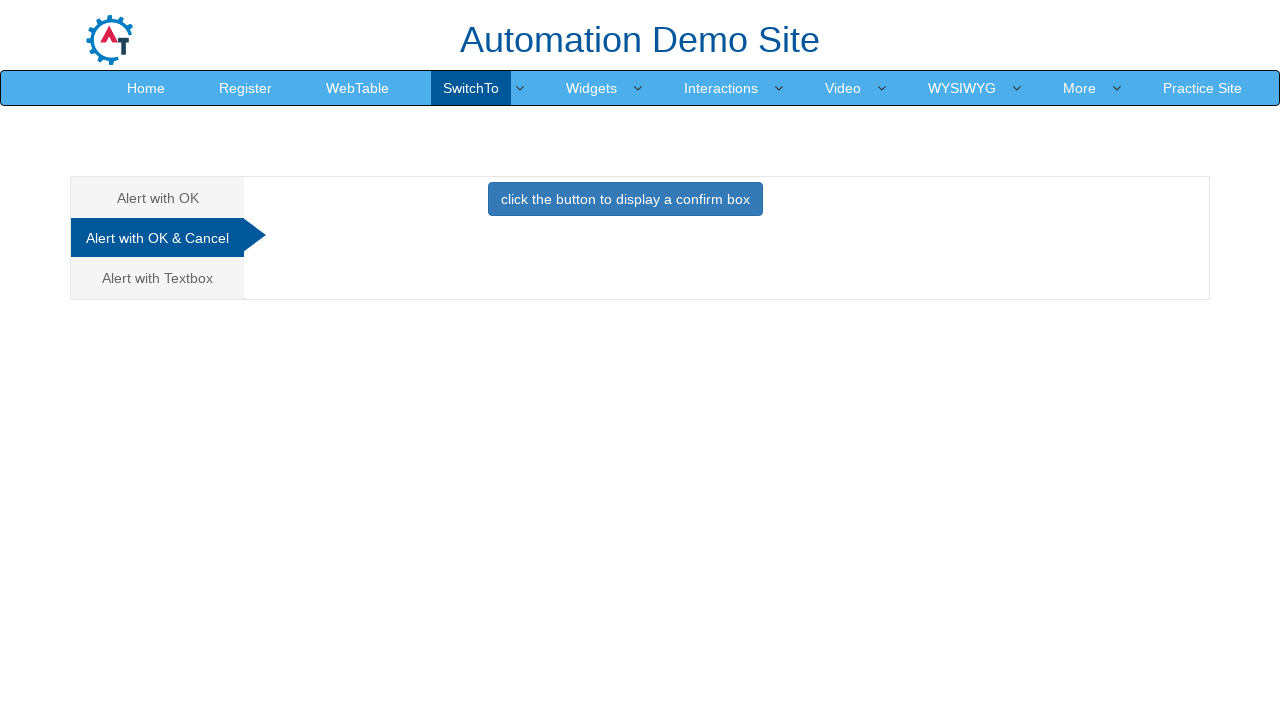

Clicked button to trigger confirmation alert at (625, 199) on xpath=//button[@onclick='confirmbox()']
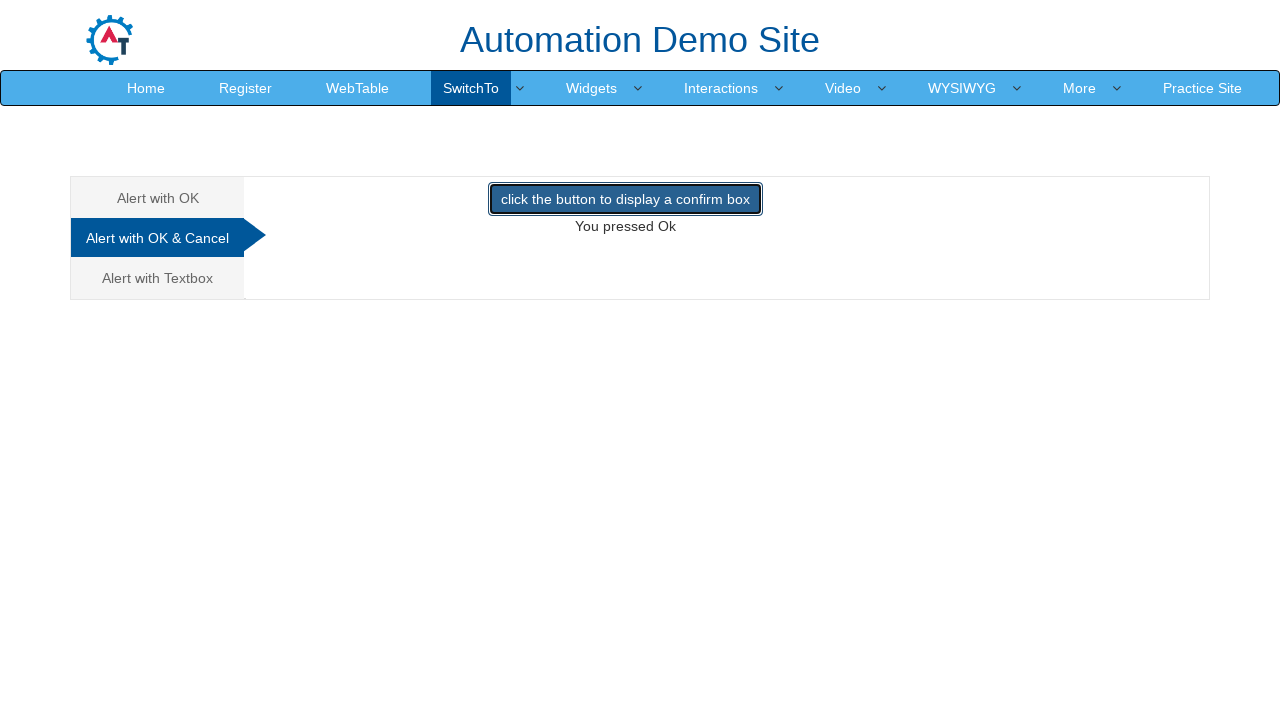

Dismissed confirmation alert dialog
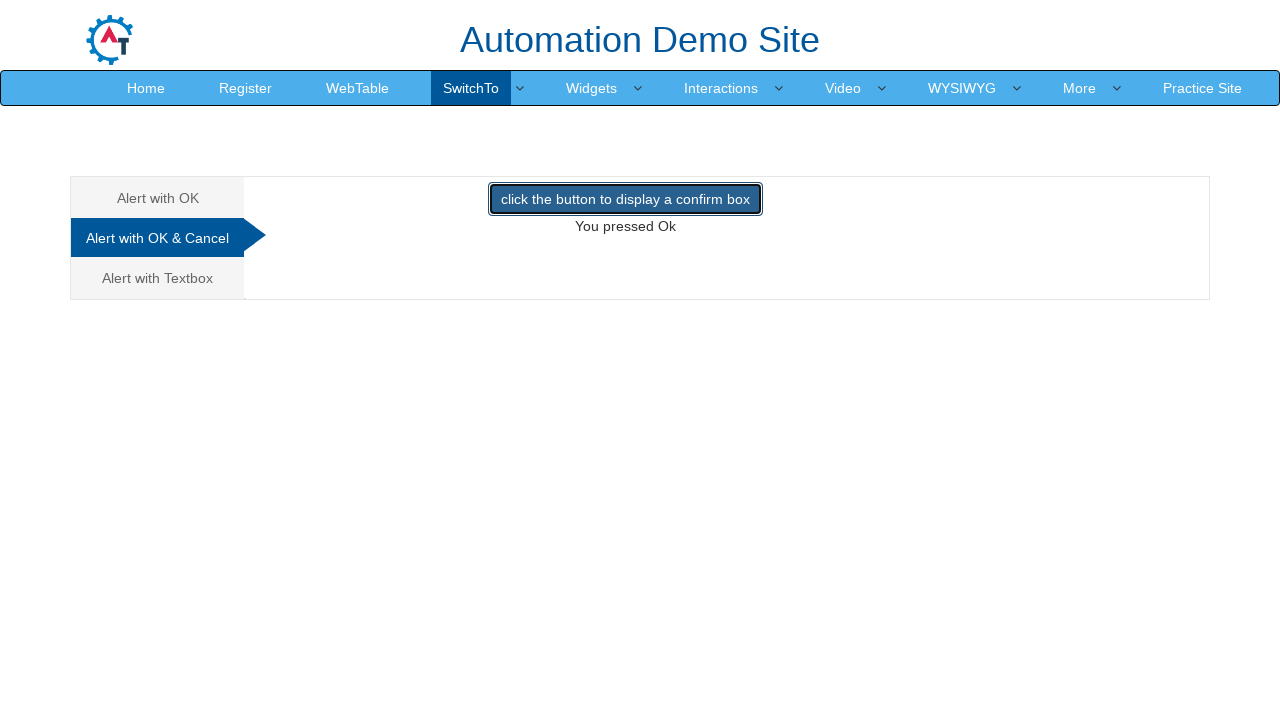

Clicked on 'Alert with Textbox' tab at (158, 278) on xpath=//a[text()='Alert with Textbox ']
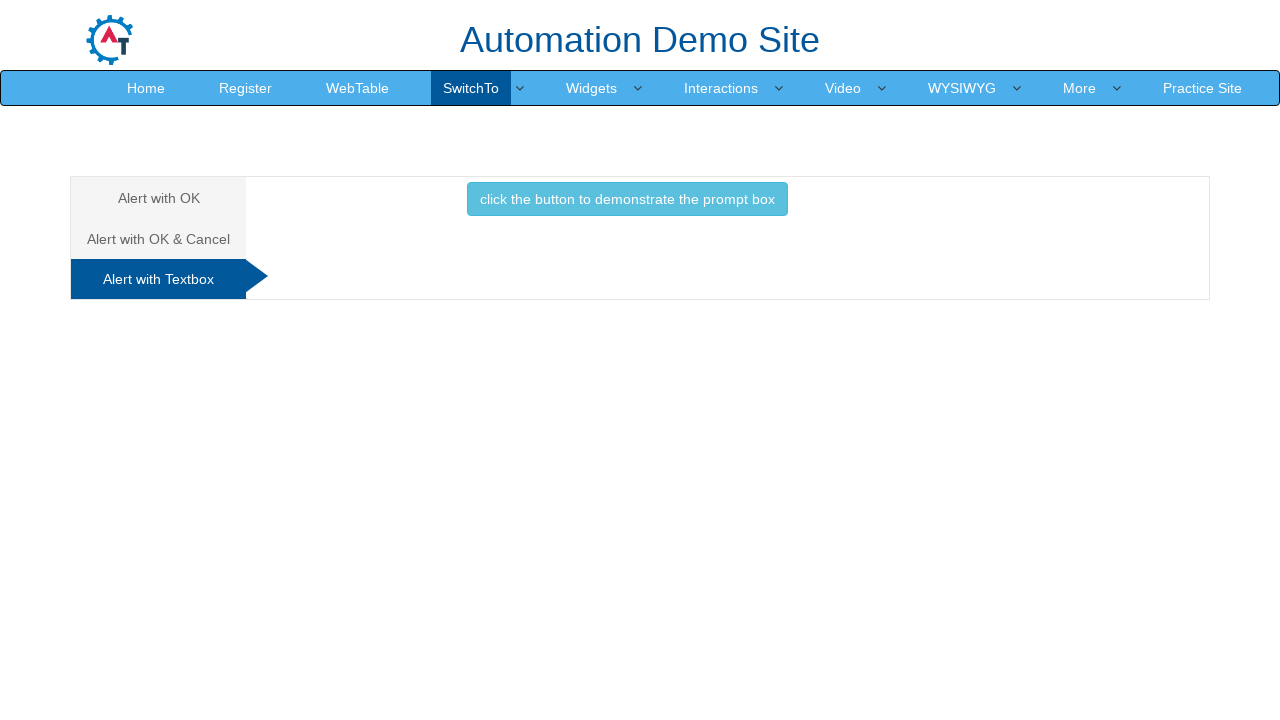

Clicked button to trigger prompt alert at (627, 199) on xpath=//button[@onclick='promptbox()']
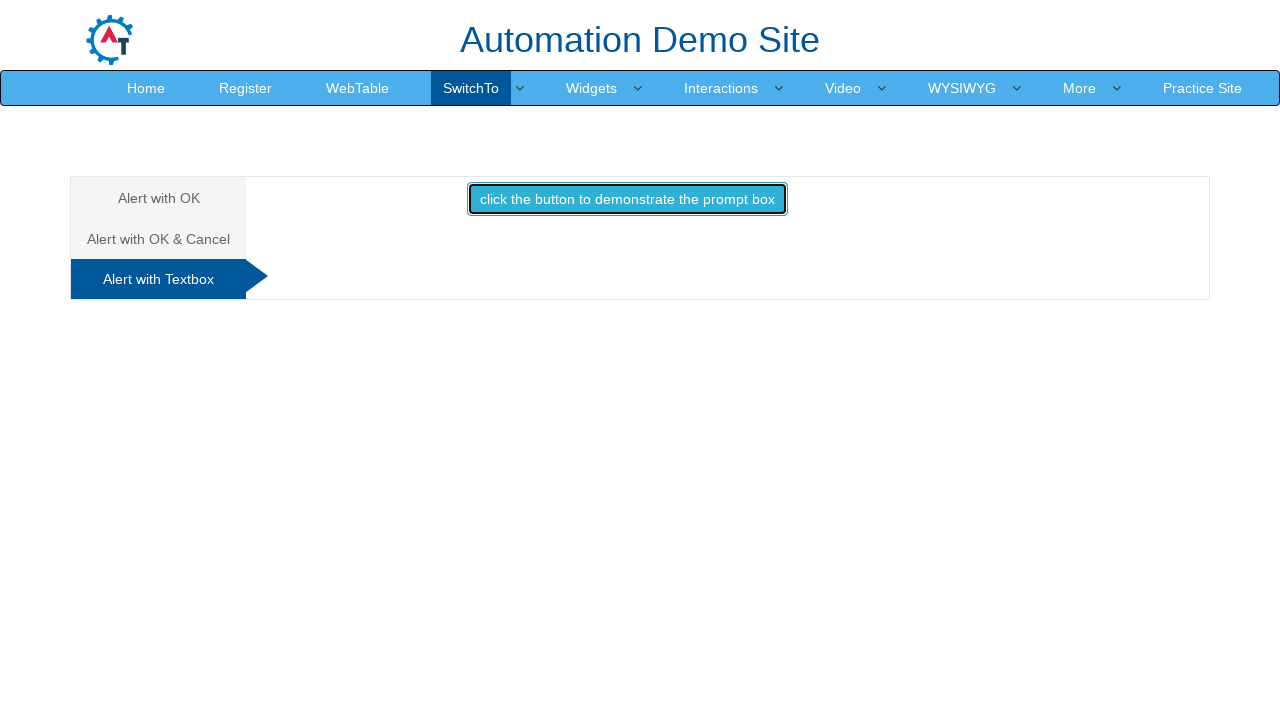

Accepted prompt alert dialog
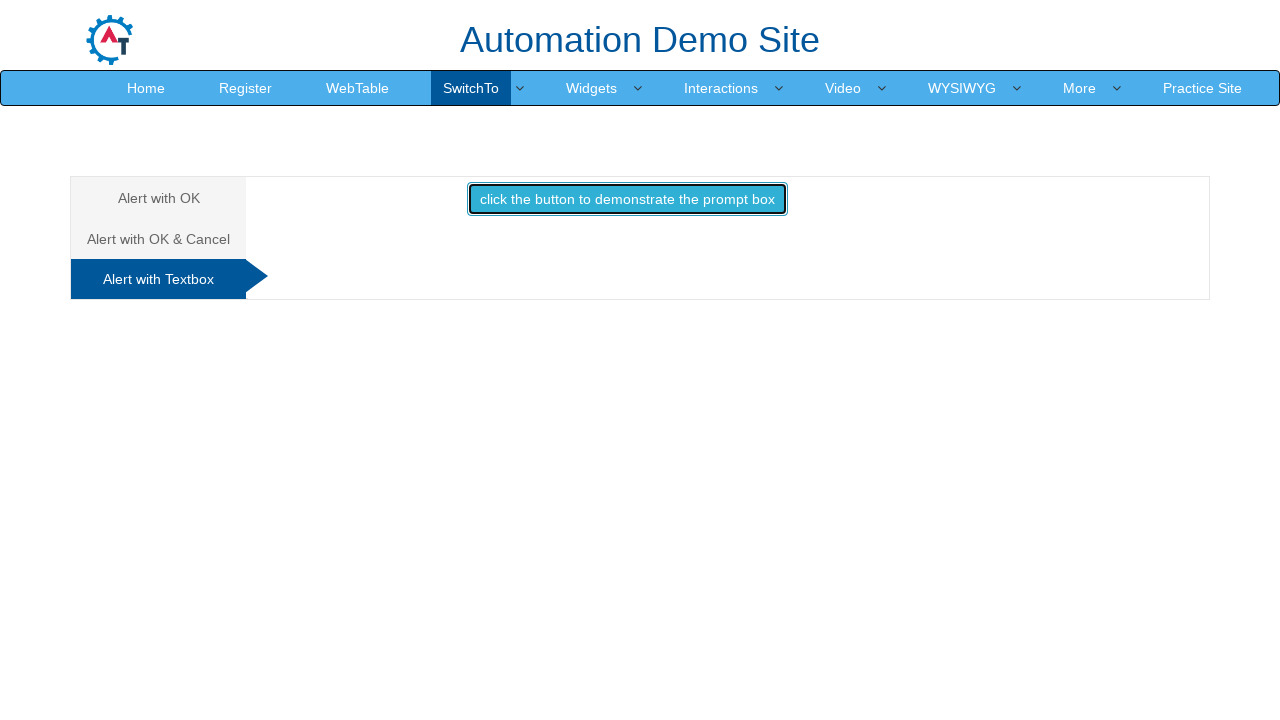

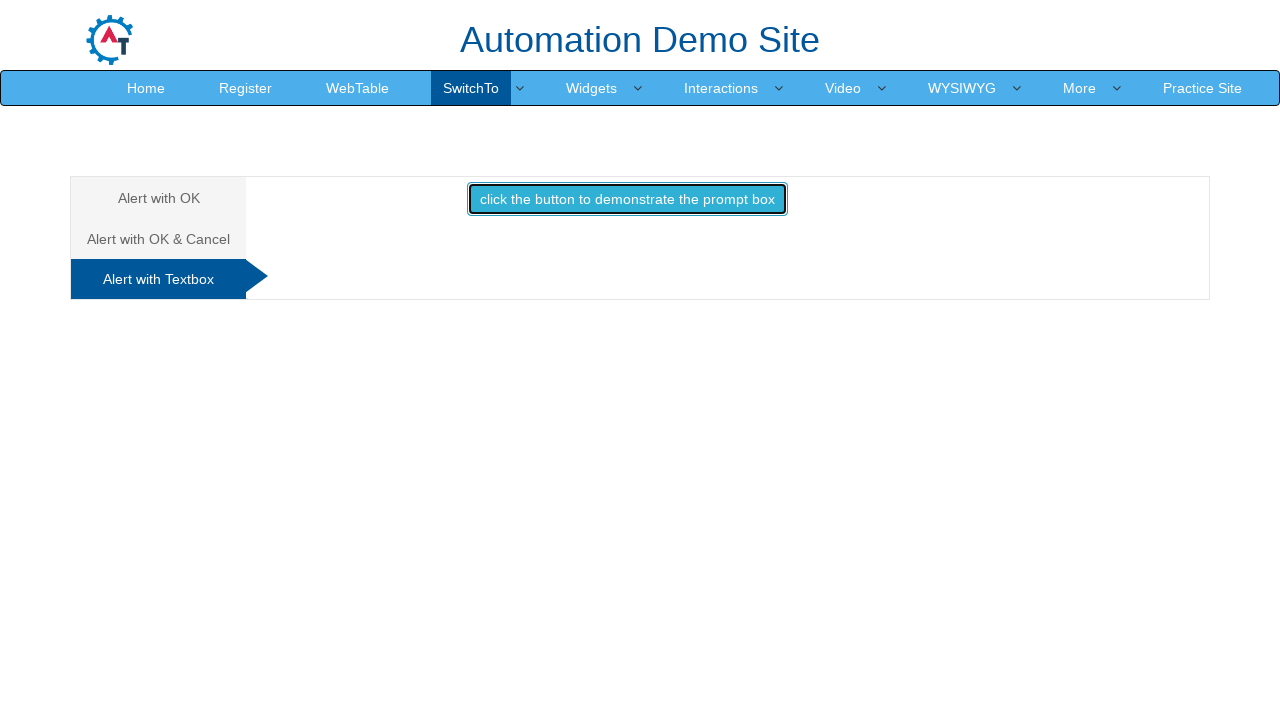